Tests alert handling functionality by triggering different types of JavaScript alerts and interacting with them

Starting URL: https://rahulshettyacademy.com/AutomationPractice/

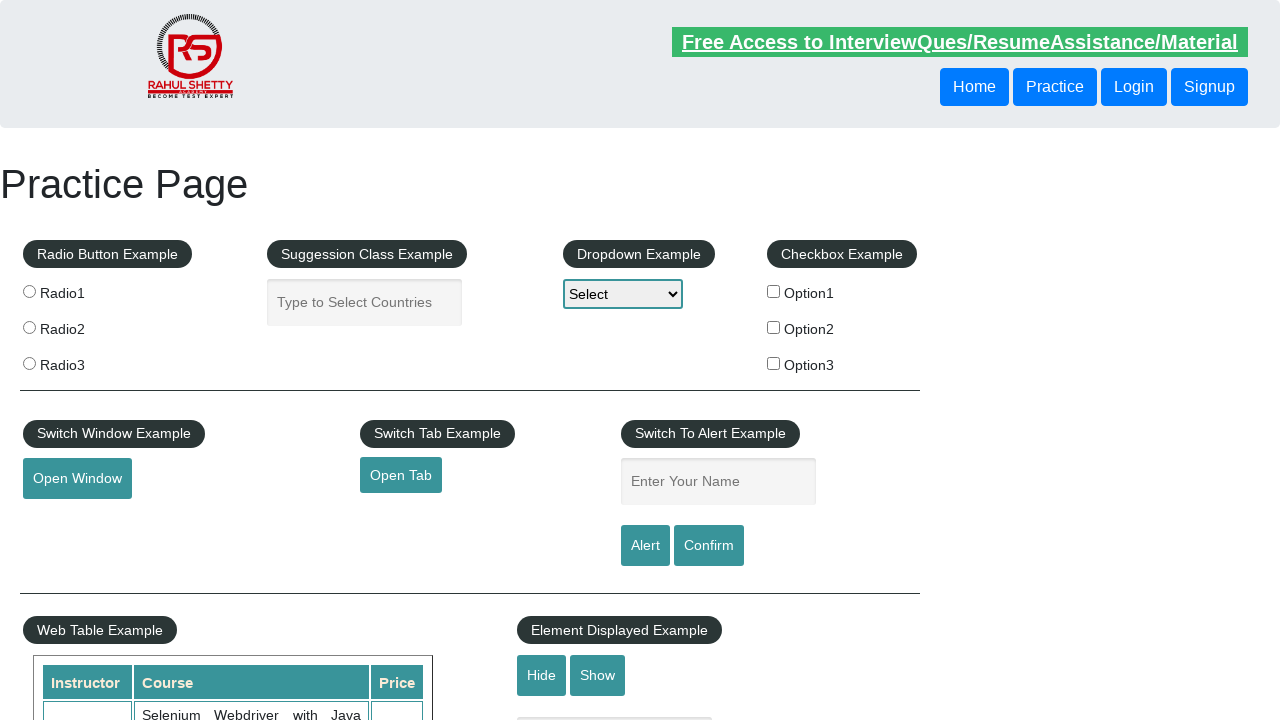

Filled name field with 'Pooja' on #name
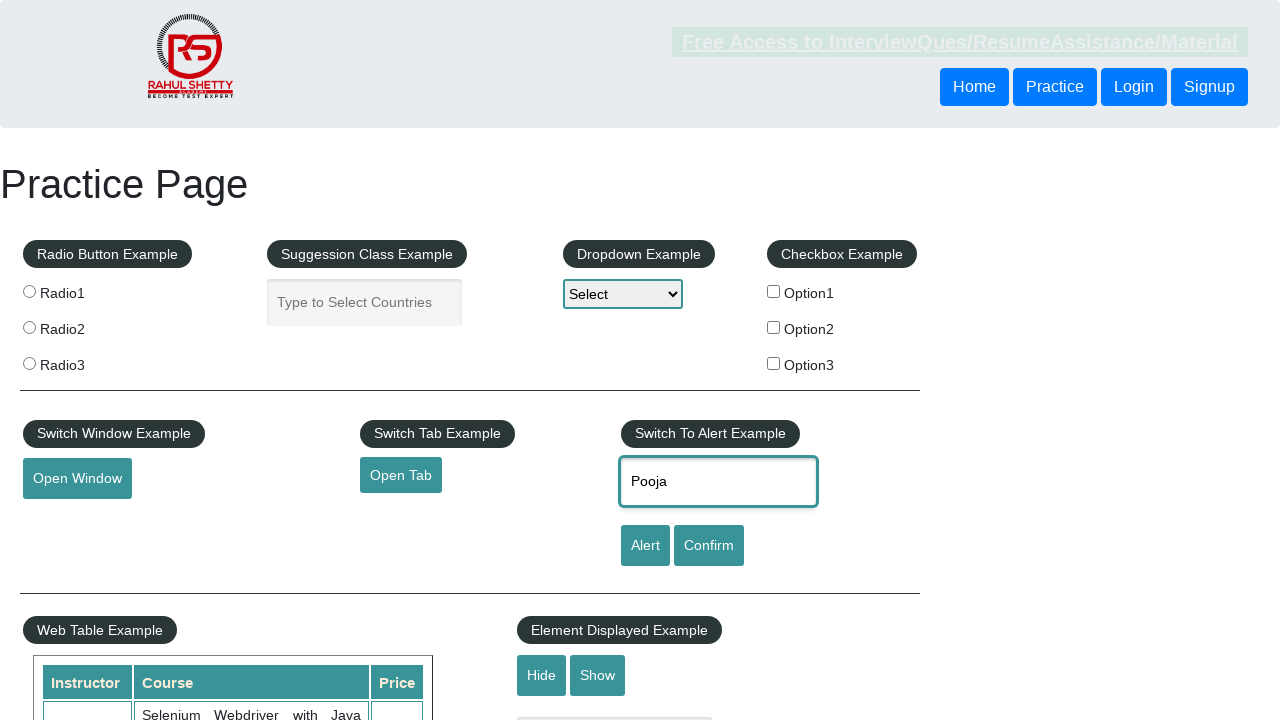

Clicked alert button to trigger first alert at (645, 546) on #alertbtn
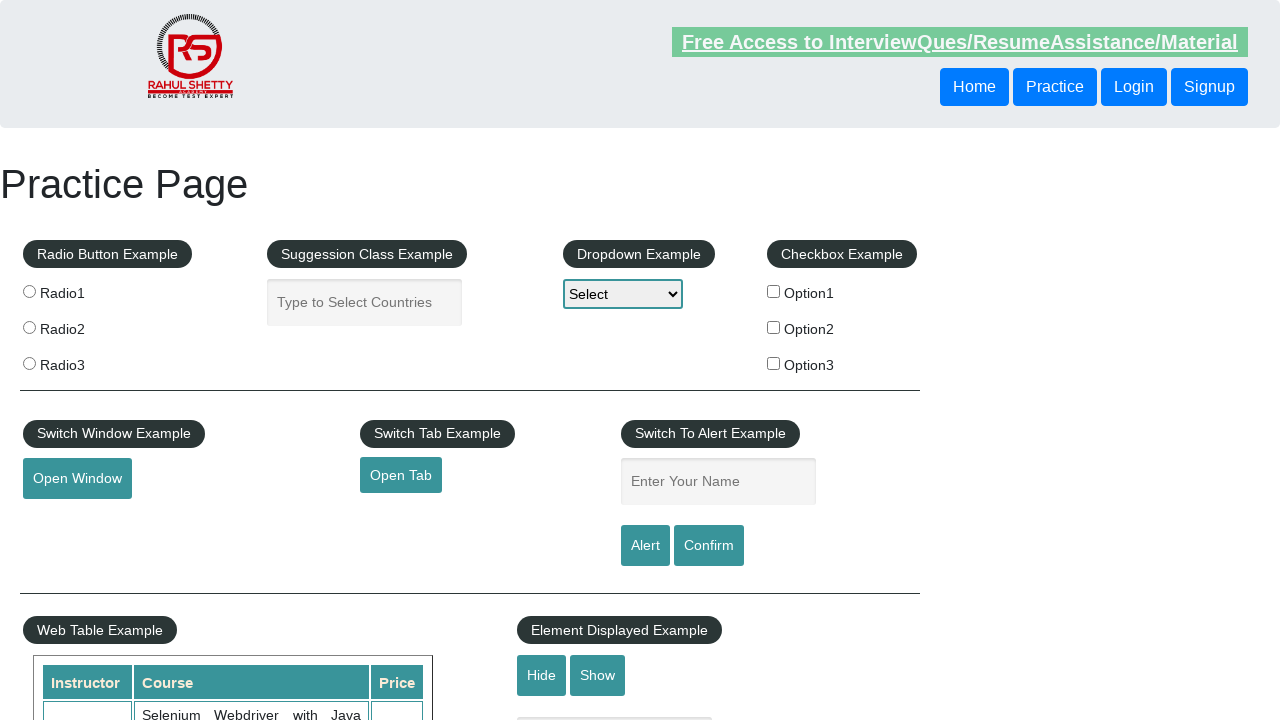

Set up dialog handler to accept alerts
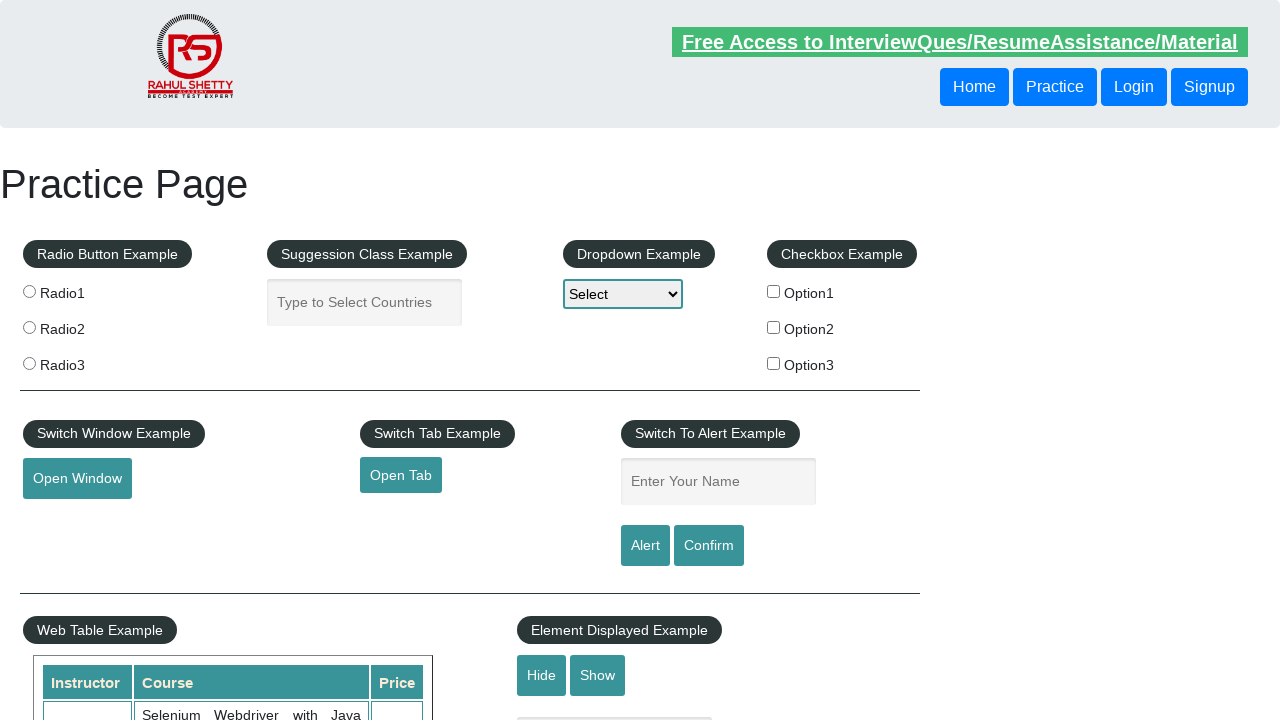

Clicked confirm button to trigger confirmation dialog at (709, 546) on #confirmbtn
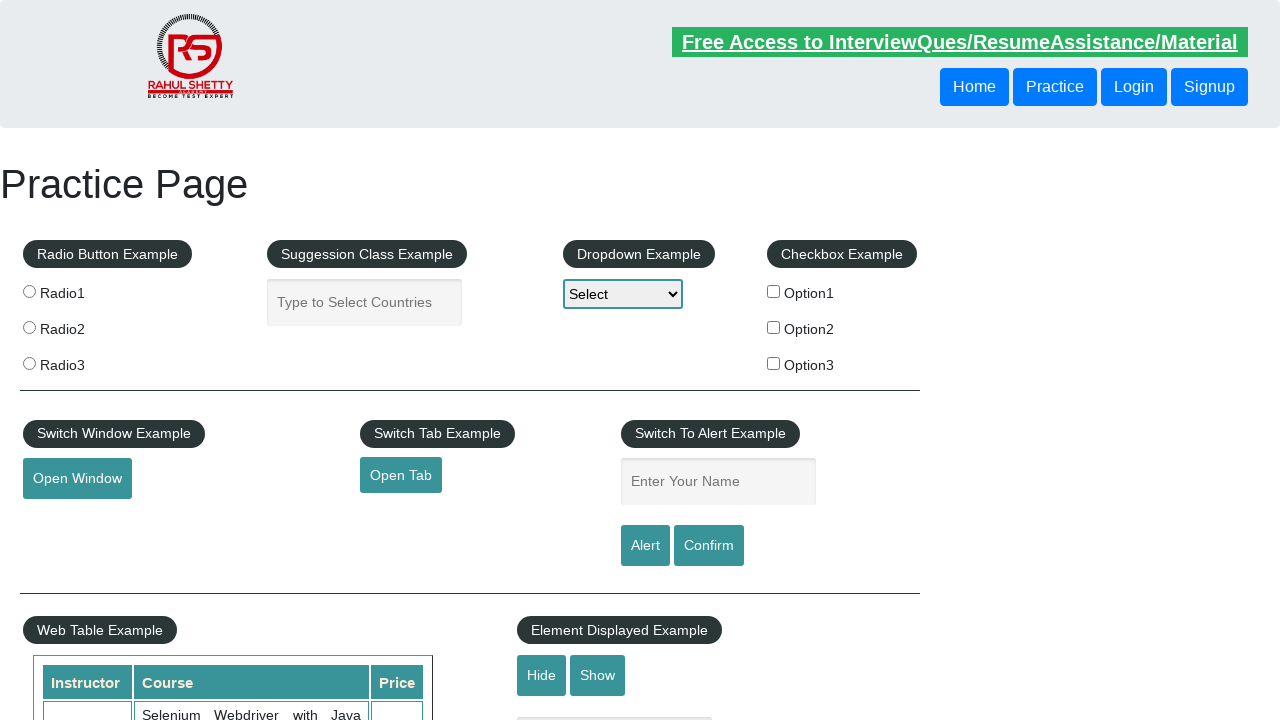

Set up dialog handler to dismiss confirmation dialogs
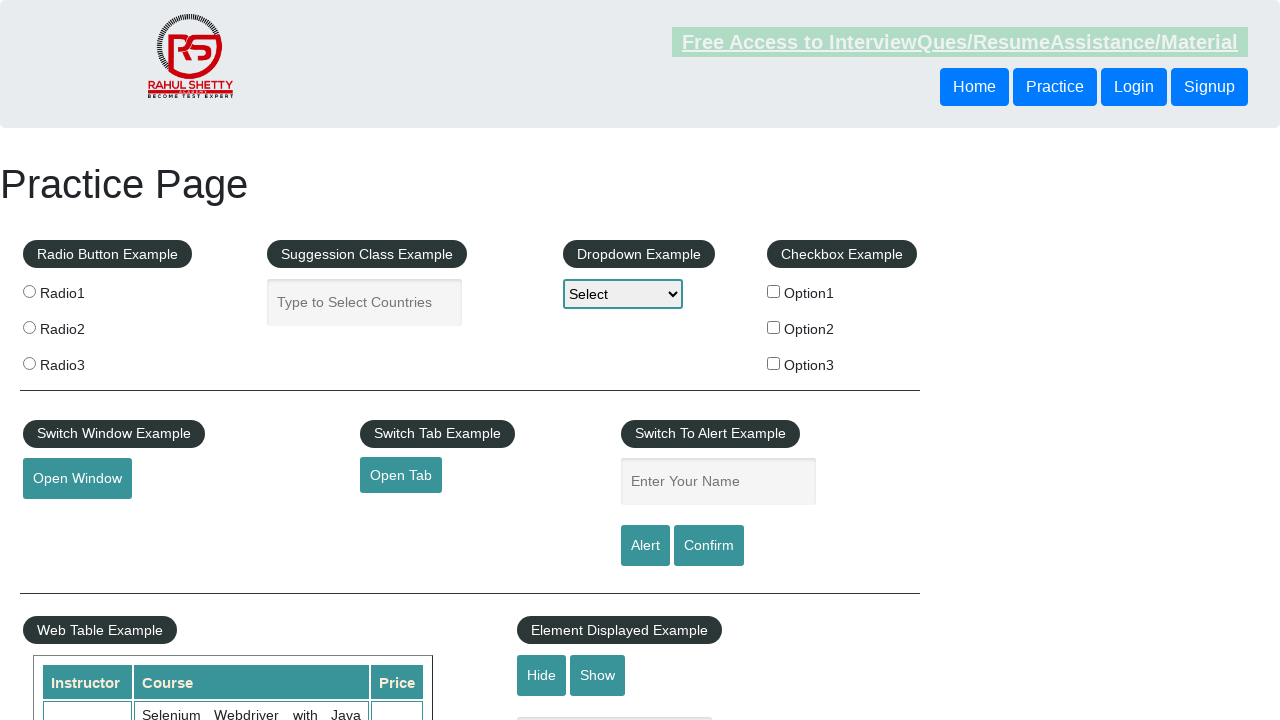

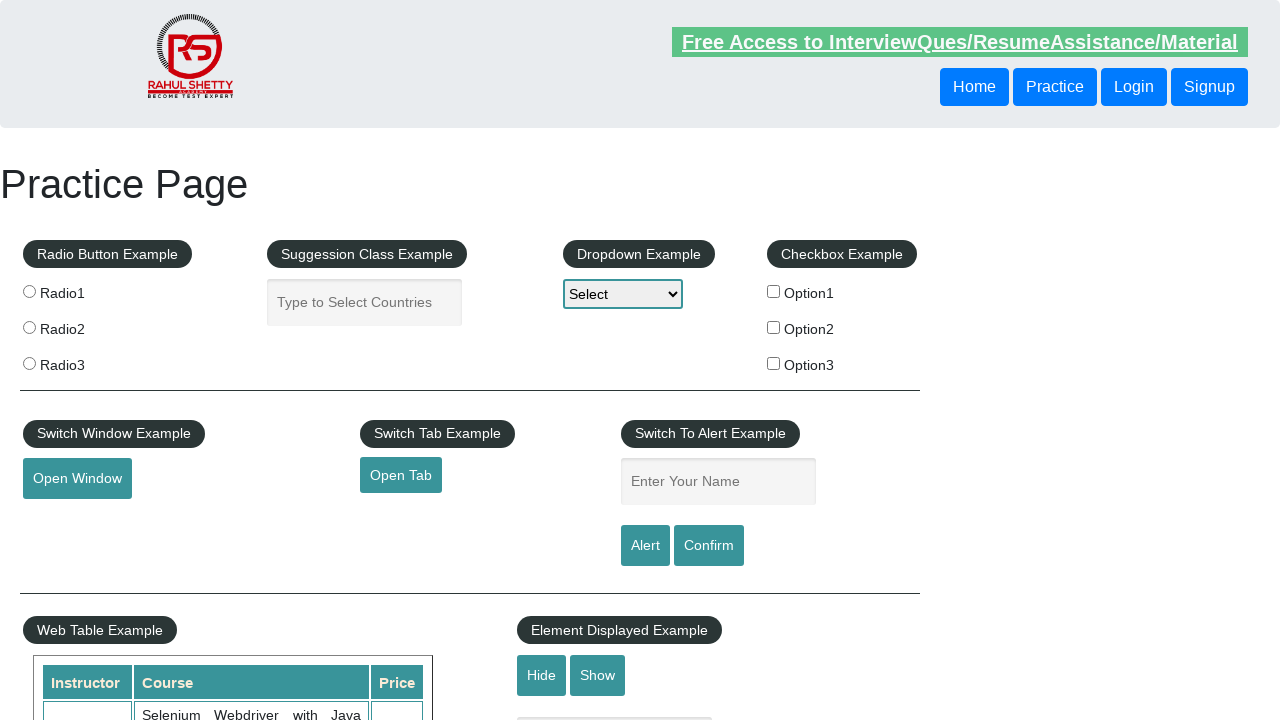